Tests the contact us form by selecting a category and product, filling in email and subject/message fields, and submitting the form.

Starting URL: https://advantageonlineshopping.com/#/

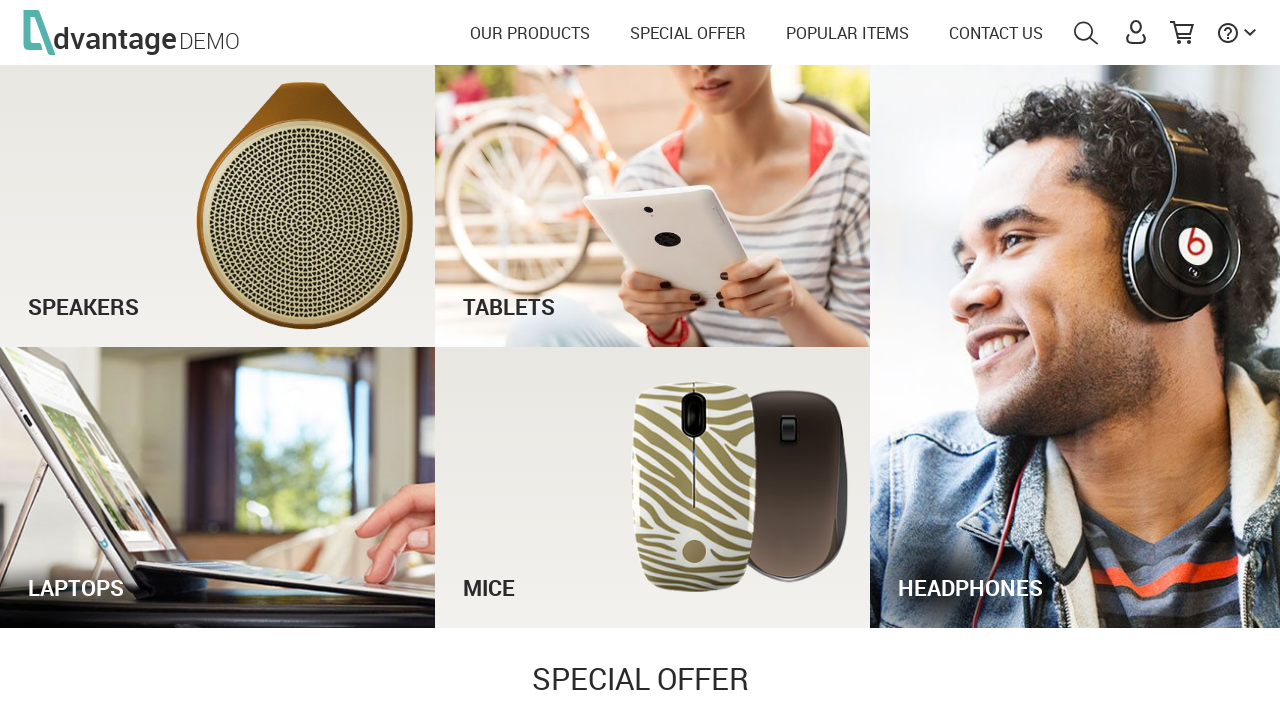

Selected category from dropdown on select[name="categoryListboxContactUs"]
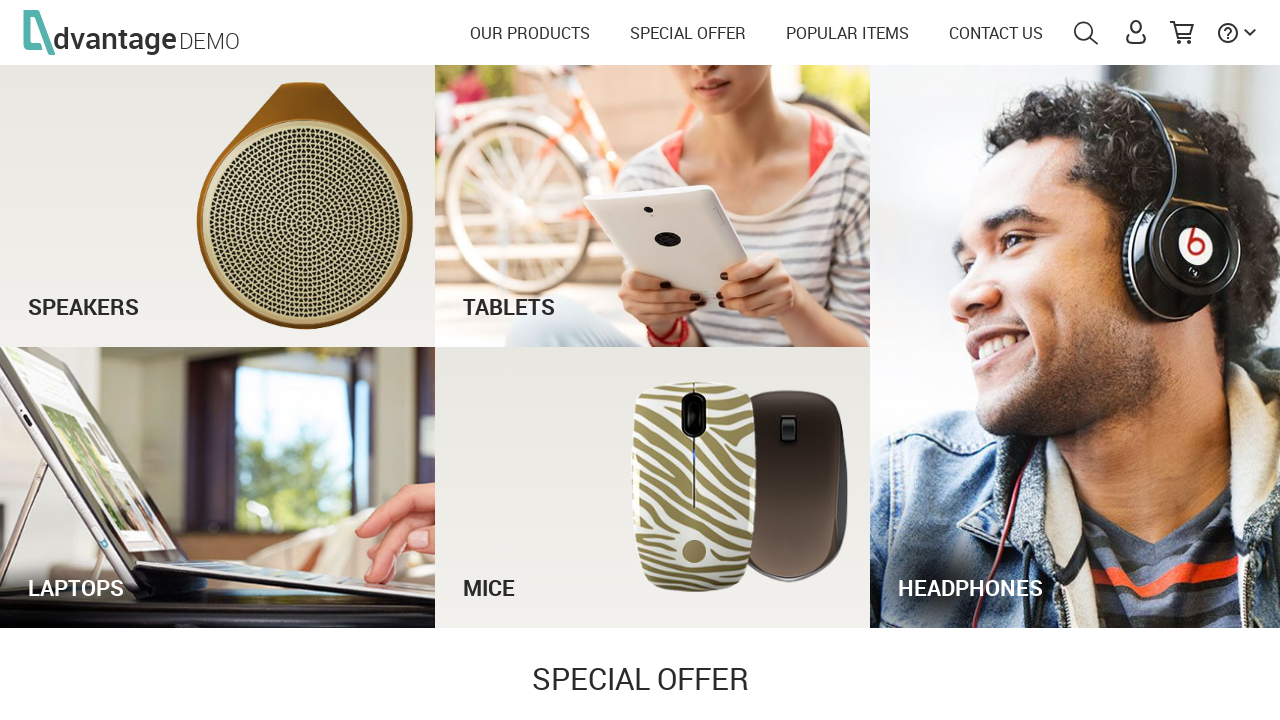

Selected product from dropdown on select[name="productListboxContactUs"]
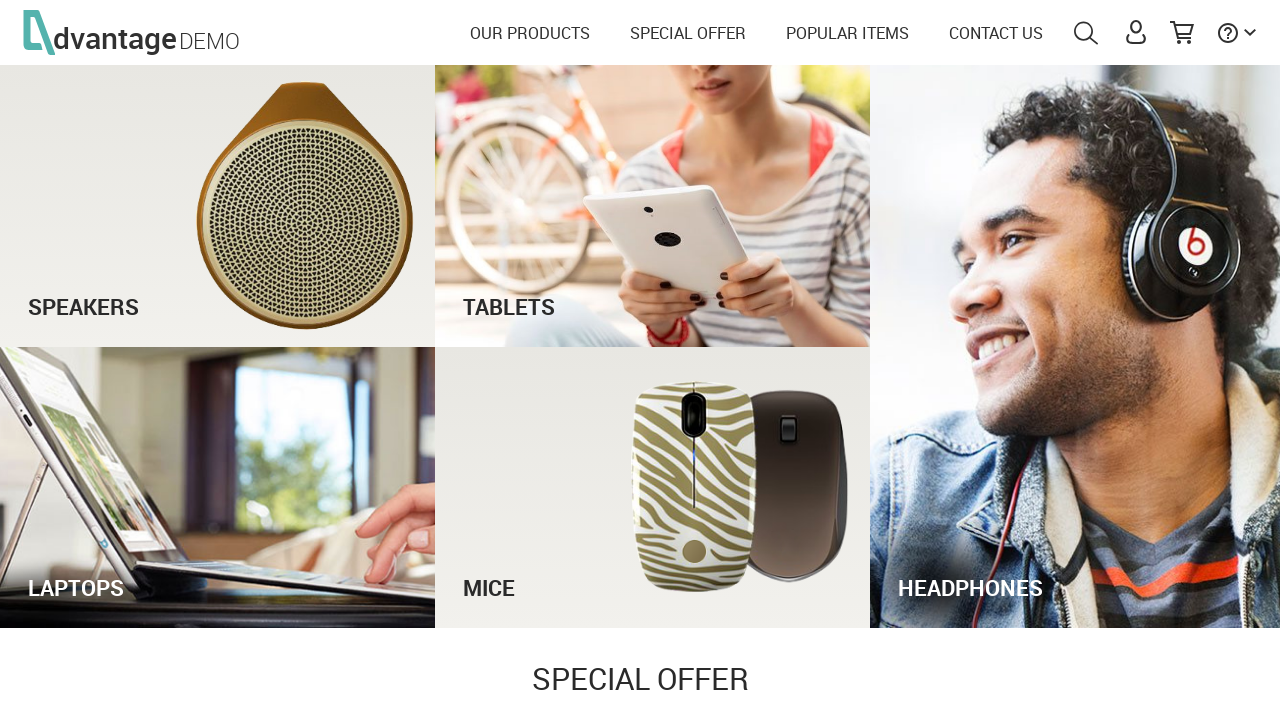

Clicked email field at (563, 360) on input[name="emailContactUs"]
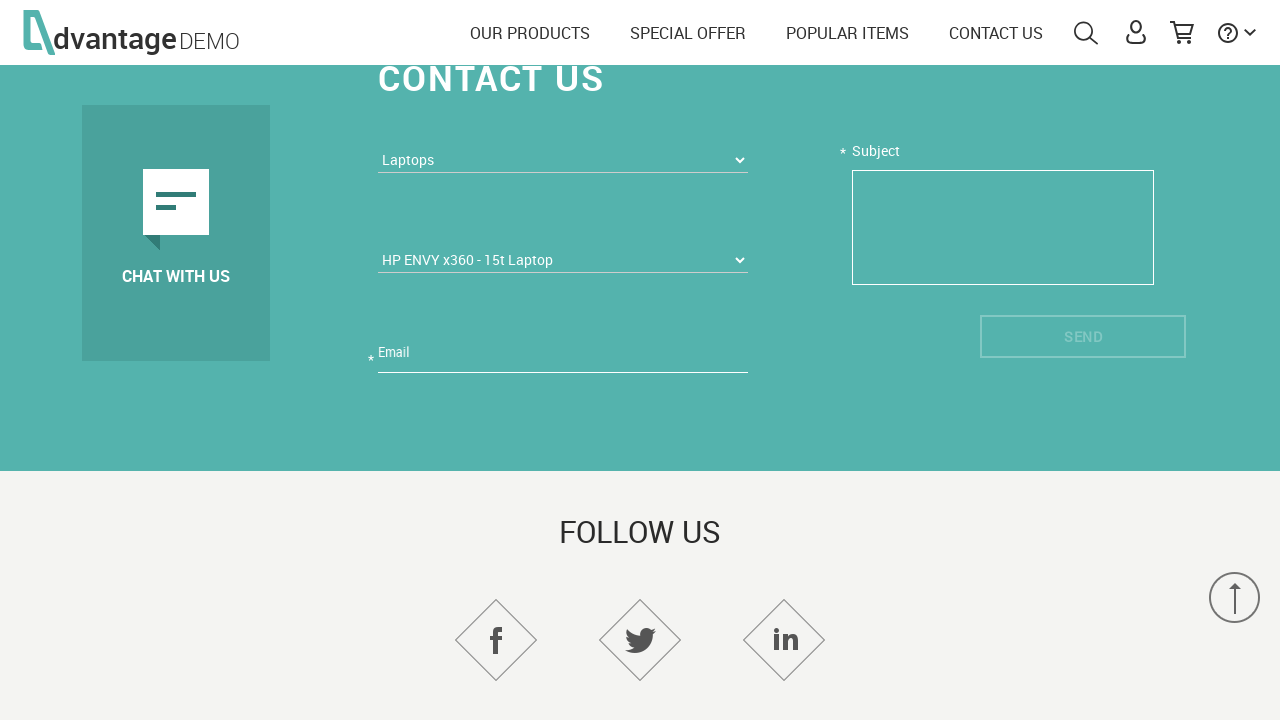

Filled email field with 'testcontact@example.com' on input[name="emailContactUs"]
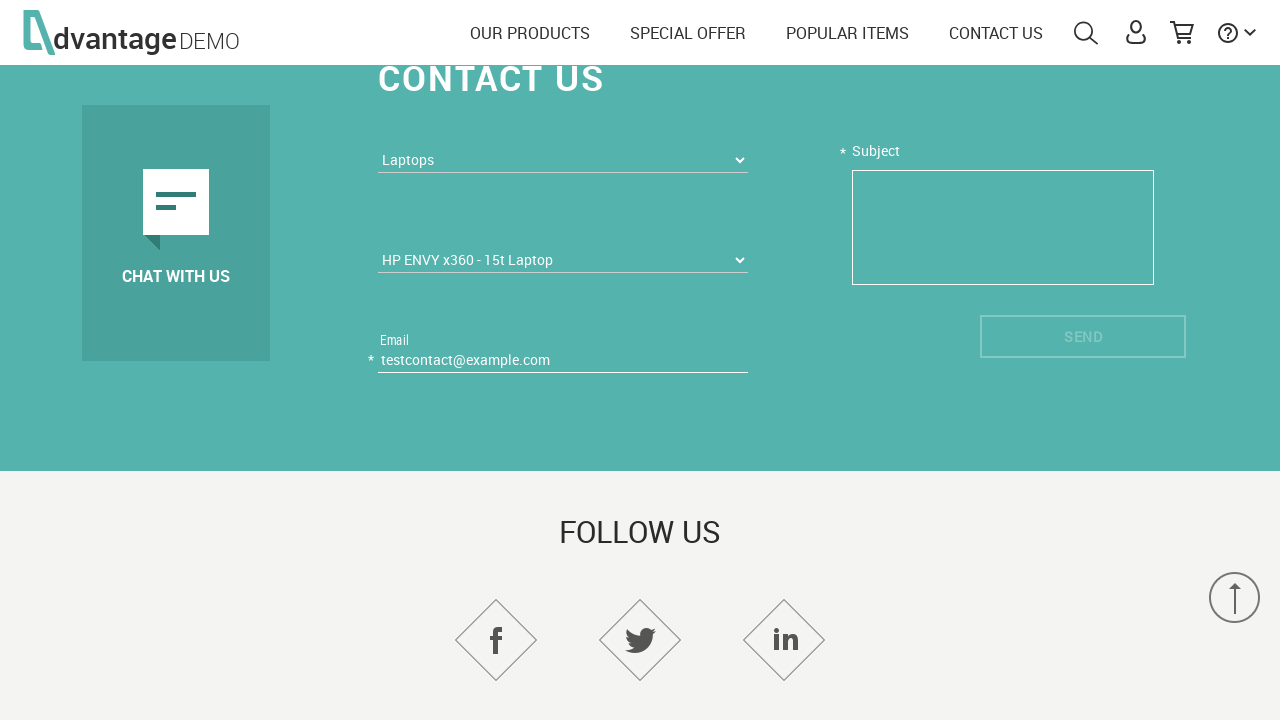

Clicked subject/message textarea at (1003, 228) on textarea[name="subjectTextareaContactUs"]
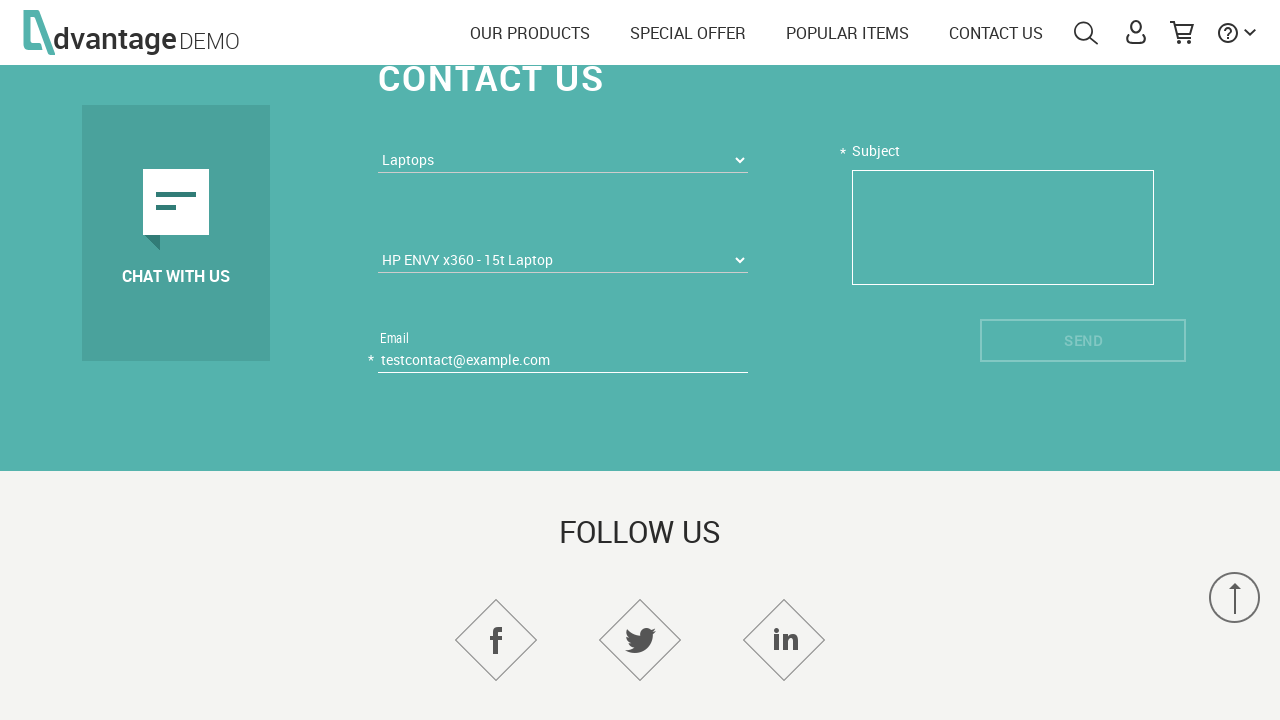

Filled subject/message textarea with test content on textarea[name="subjectTextareaContactUs"]
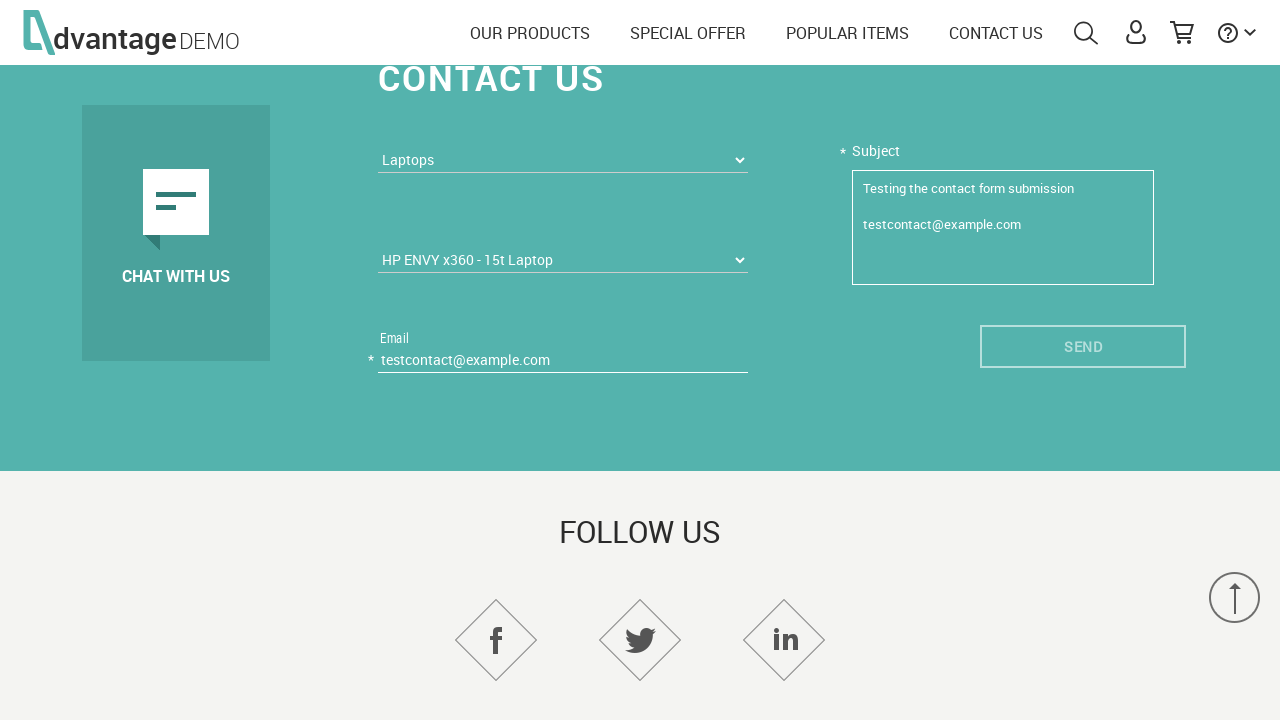

Clicked SEND button to submit the contact form at (1083, 347) on internal:role=button[name="SEND"i]
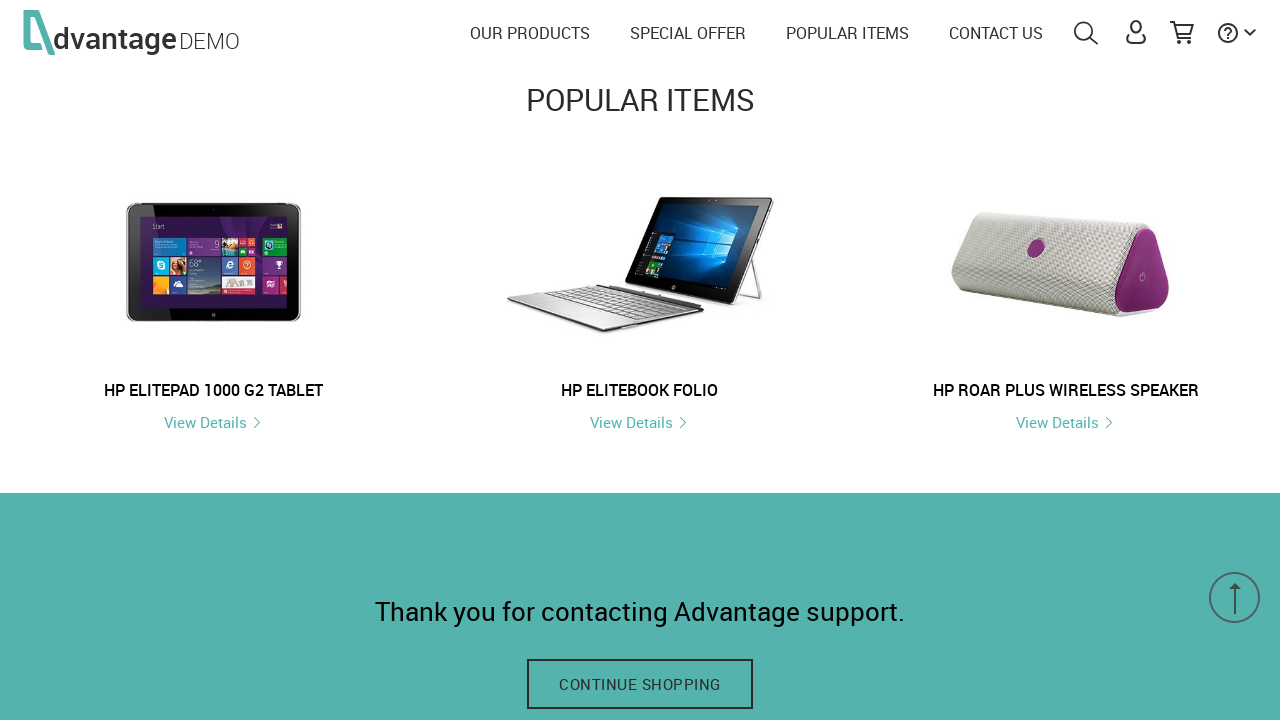

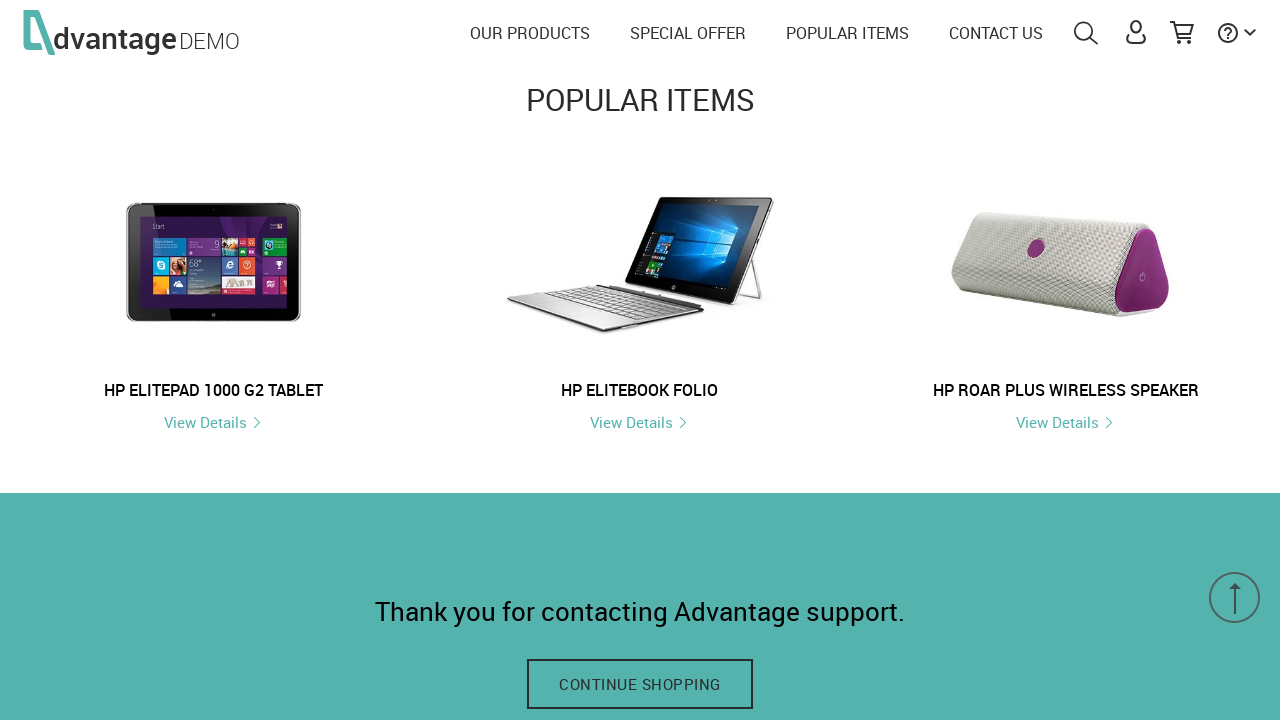